Tests drag and drop functionality by dragging an element from one location to another on a mouse interaction demo page

Starting URL: https://awesomeqa.com/selenium/mouse_interaction.html

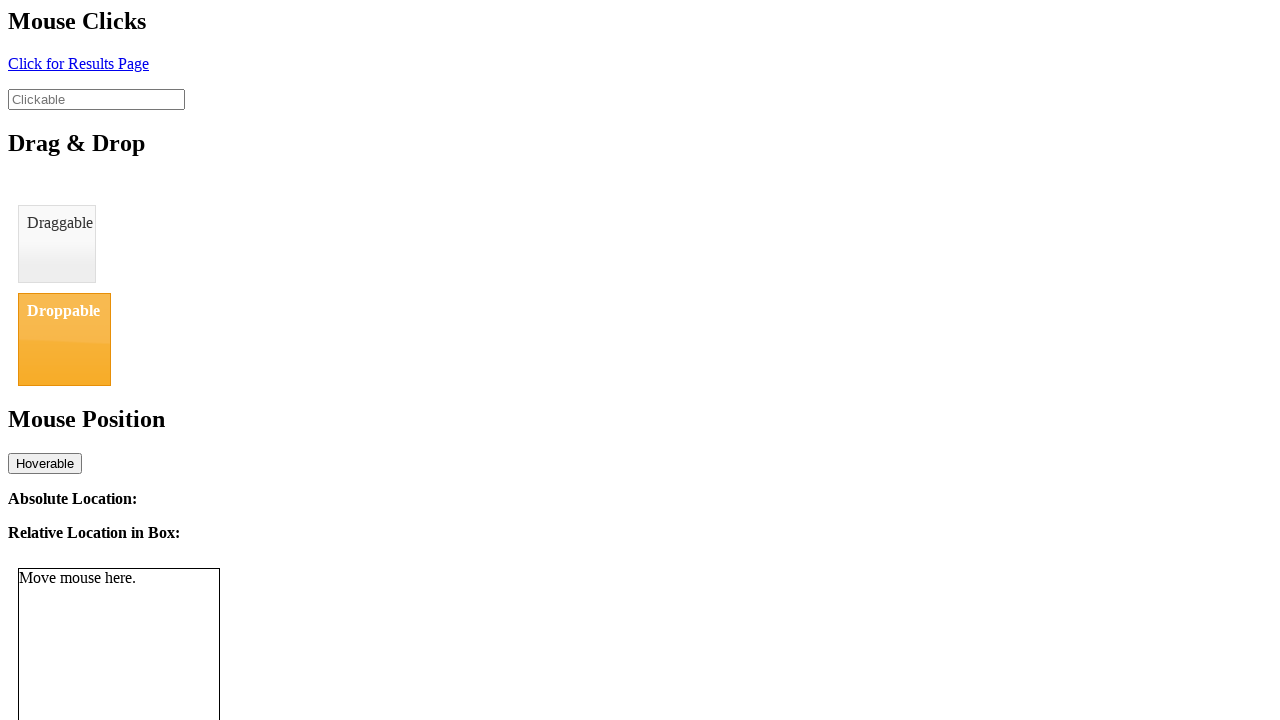

Navigated to mouse interaction demo page
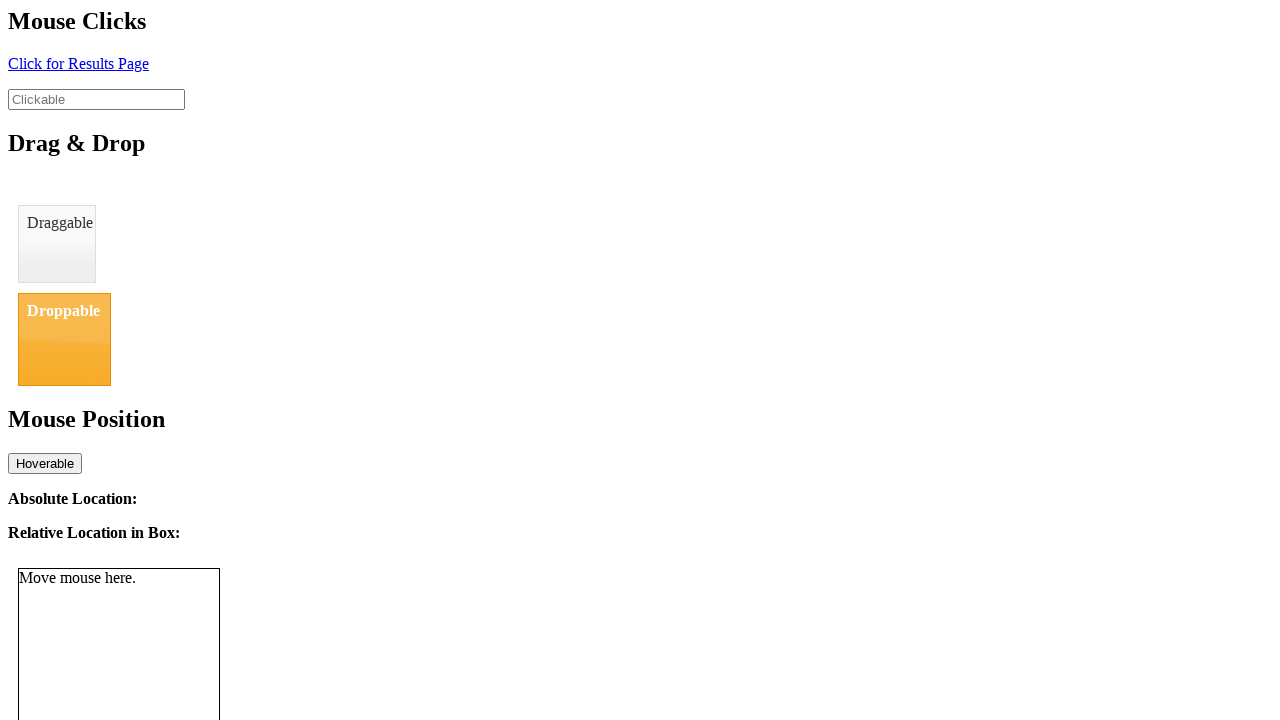

Located draggable element
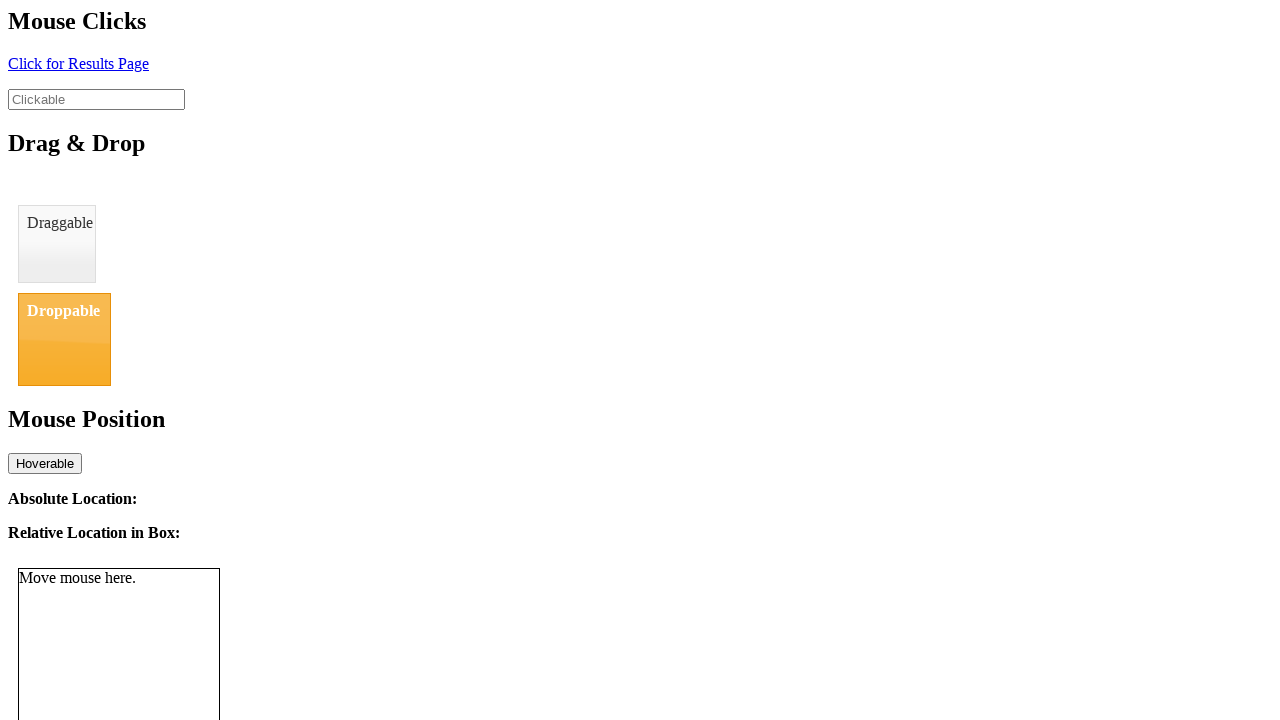

Located droppable element
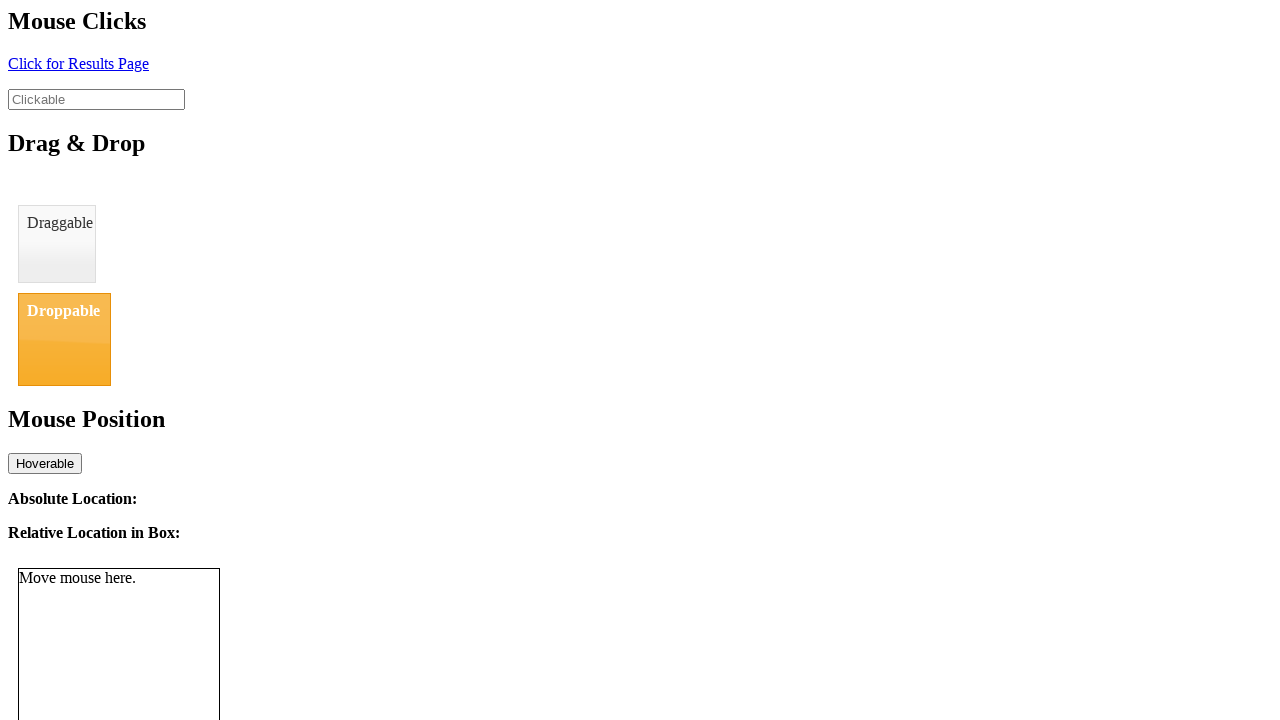

Dragged element from draggable to droppable location at (64, 339)
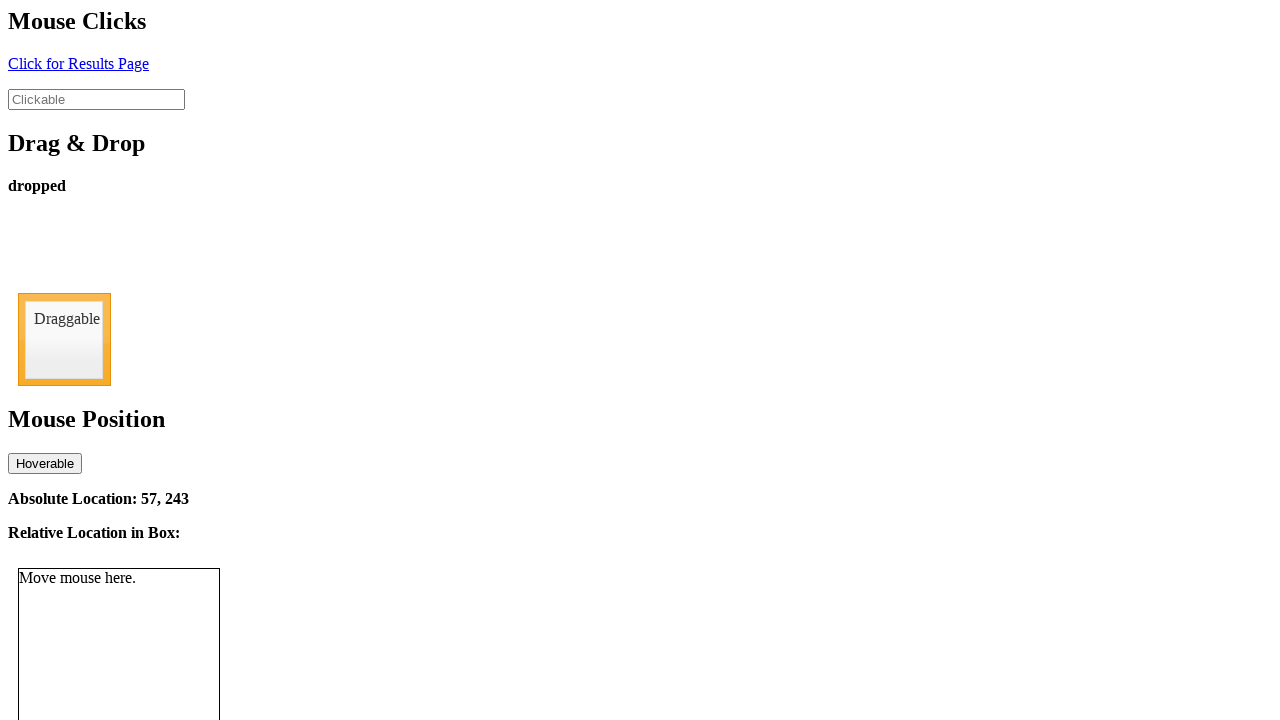

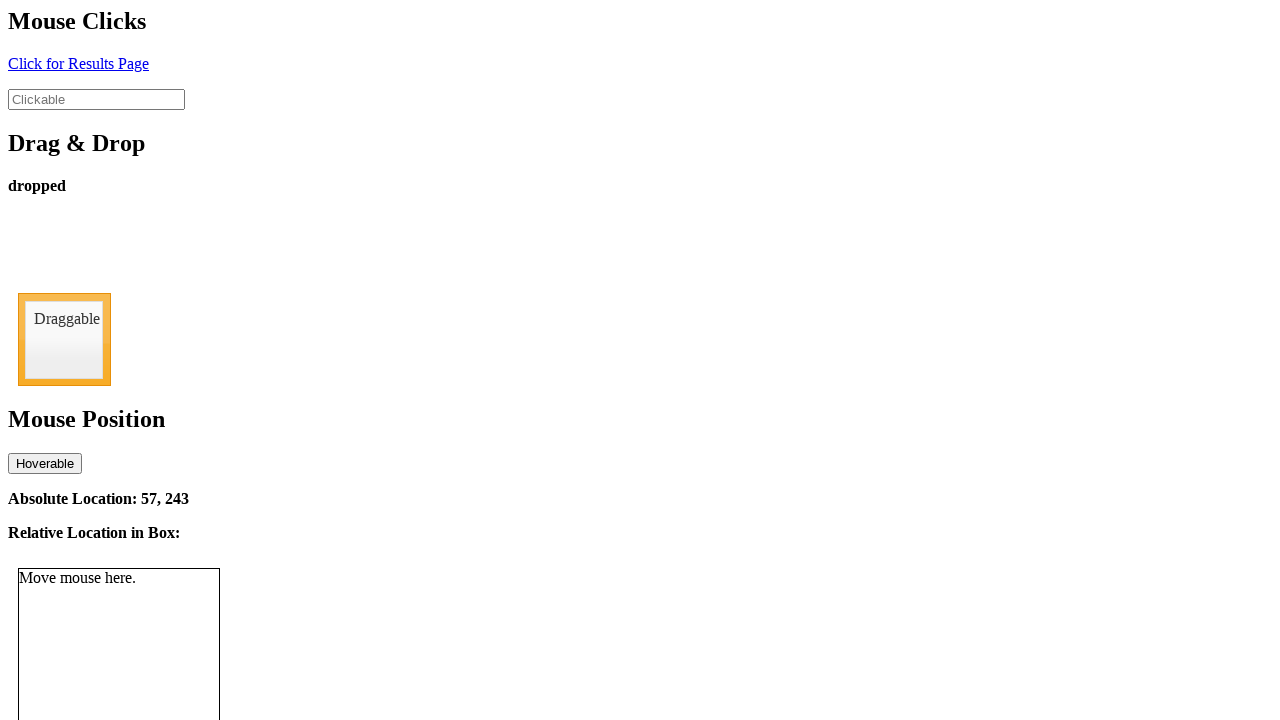